Tests DuckDuckGo search functionality by entering a query and submitting the search form

Starting URL: https://duckduckgo.com/

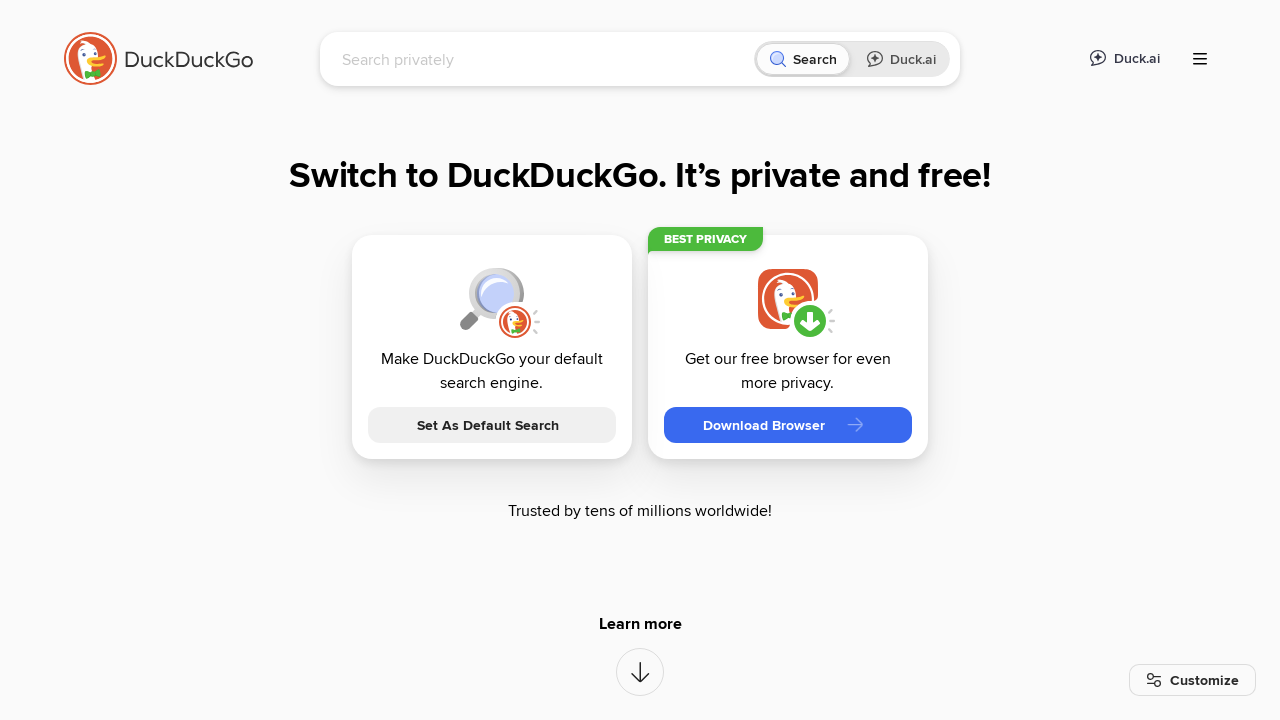

Located search input field
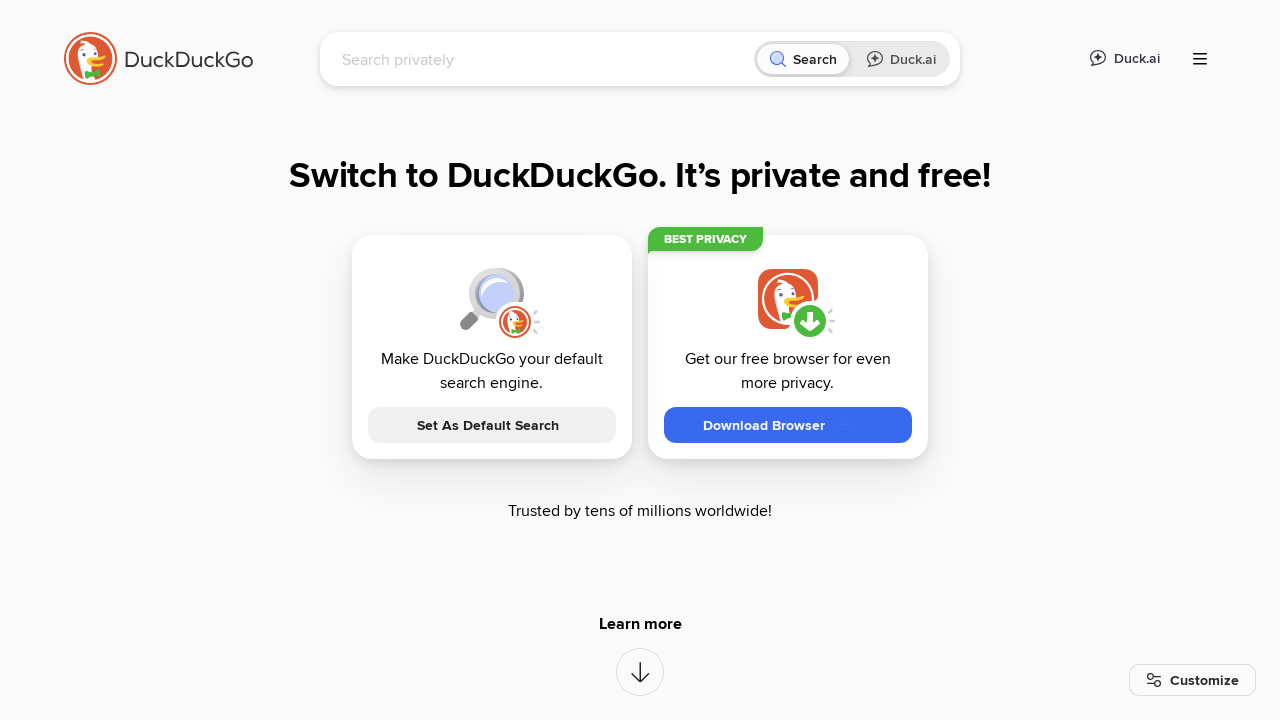

Cleared search input field on input[name='q']
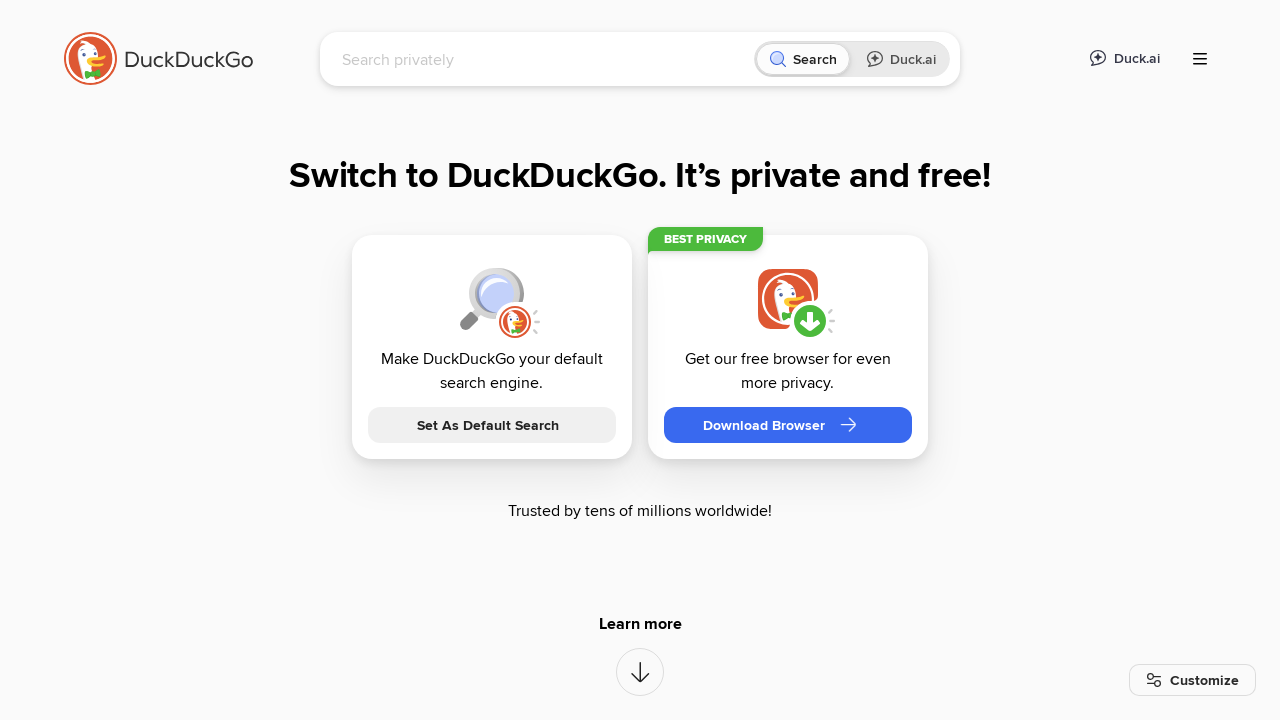

Filled search input with 'Co było pierwsze?' on input[name='q']
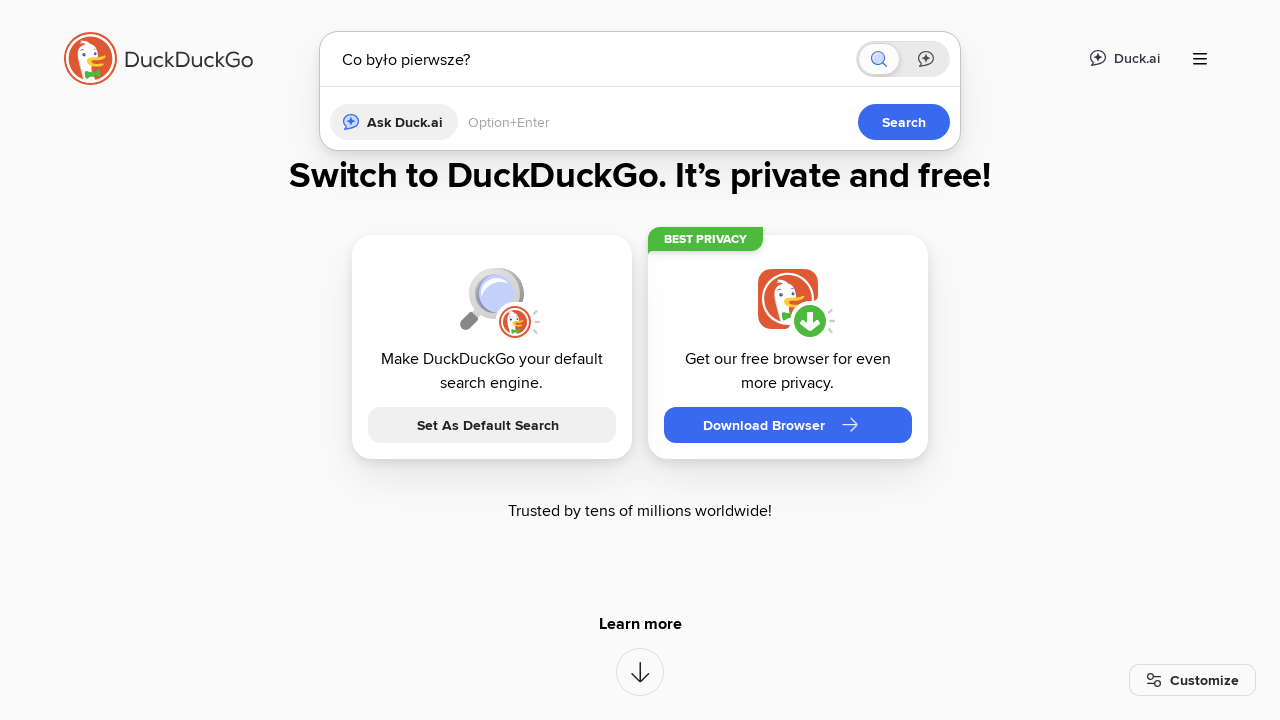

Pressed Enter to submit the search form on input[name='q']
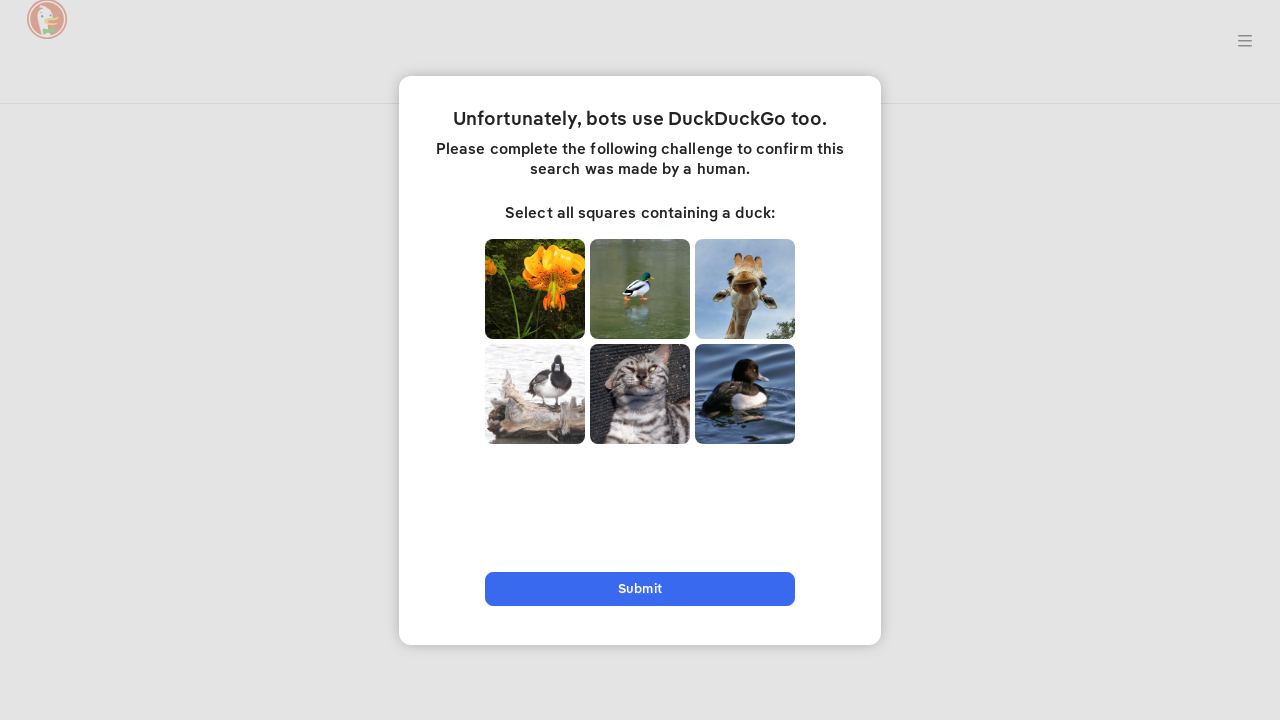

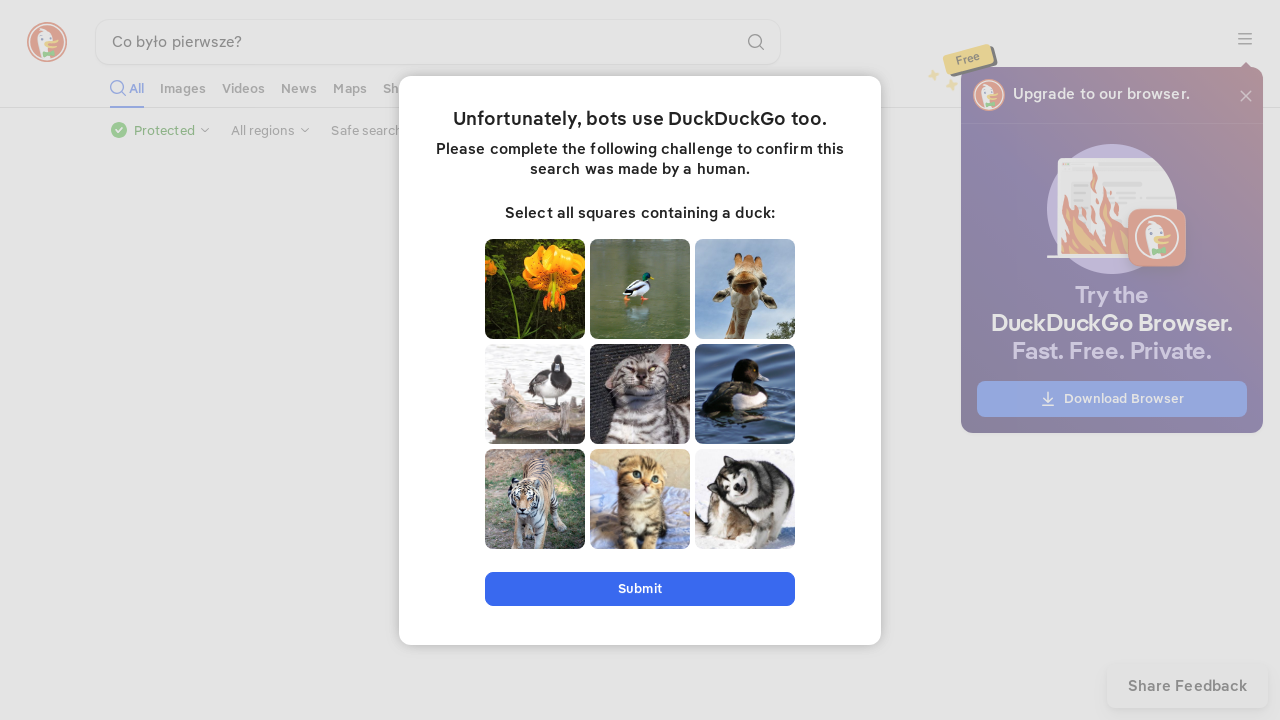